Tests the text comparison tool by entering text in the first input field, copying it using keyboard shortcuts (Ctrl+A, Ctrl+C), then pasting it into the second field (Ctrl+V) using Tab to navigate between fields.

Starting URL: https://text-compare.com/

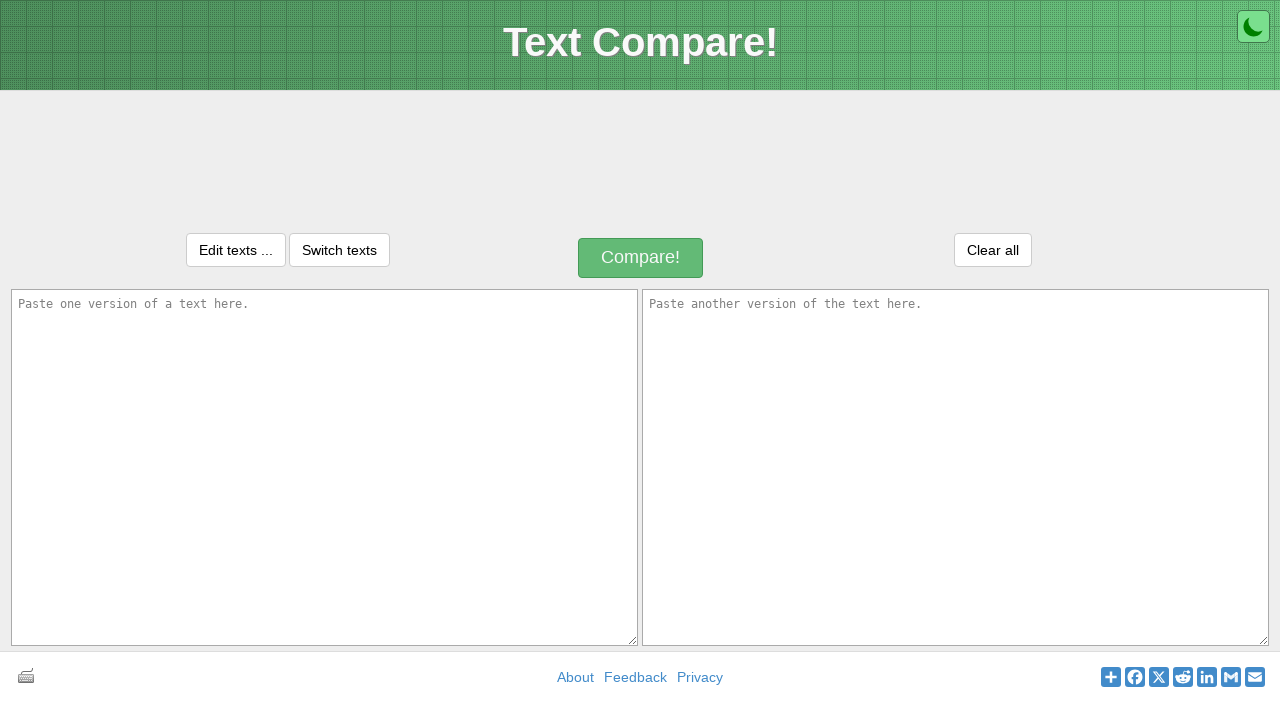

Scrolled first text input field into view
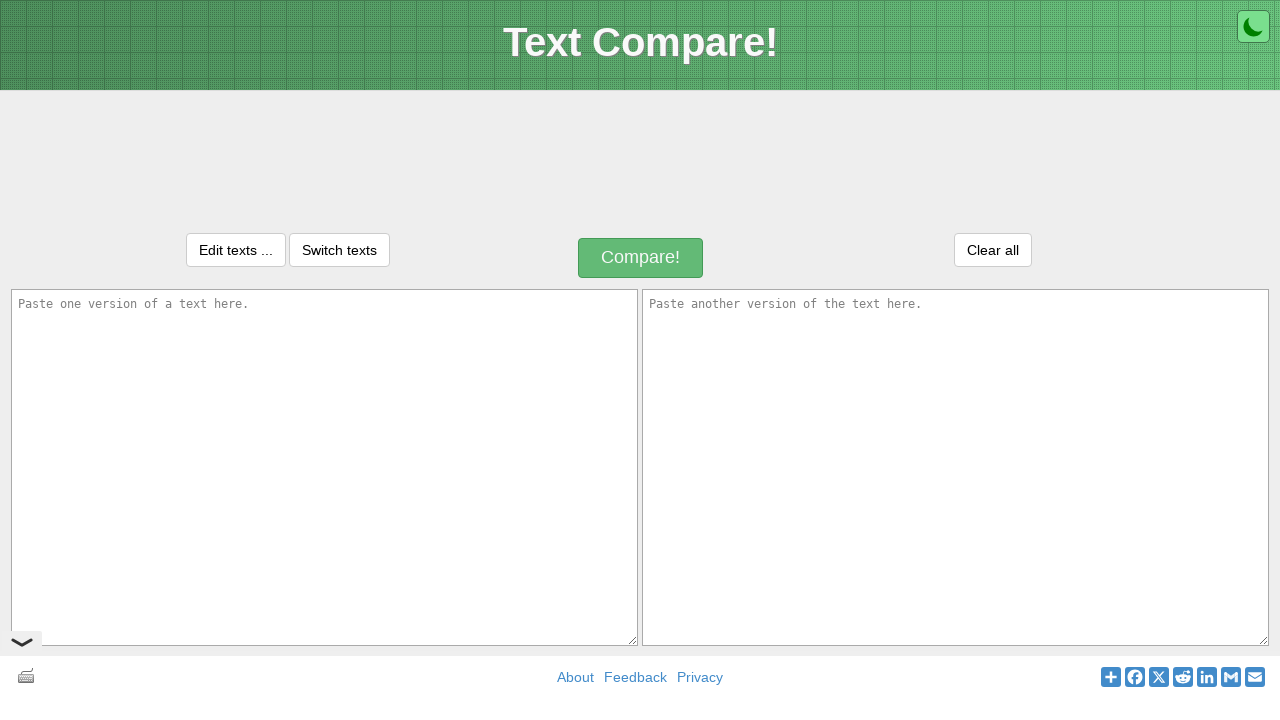

Entered text in first input field on #inputText1
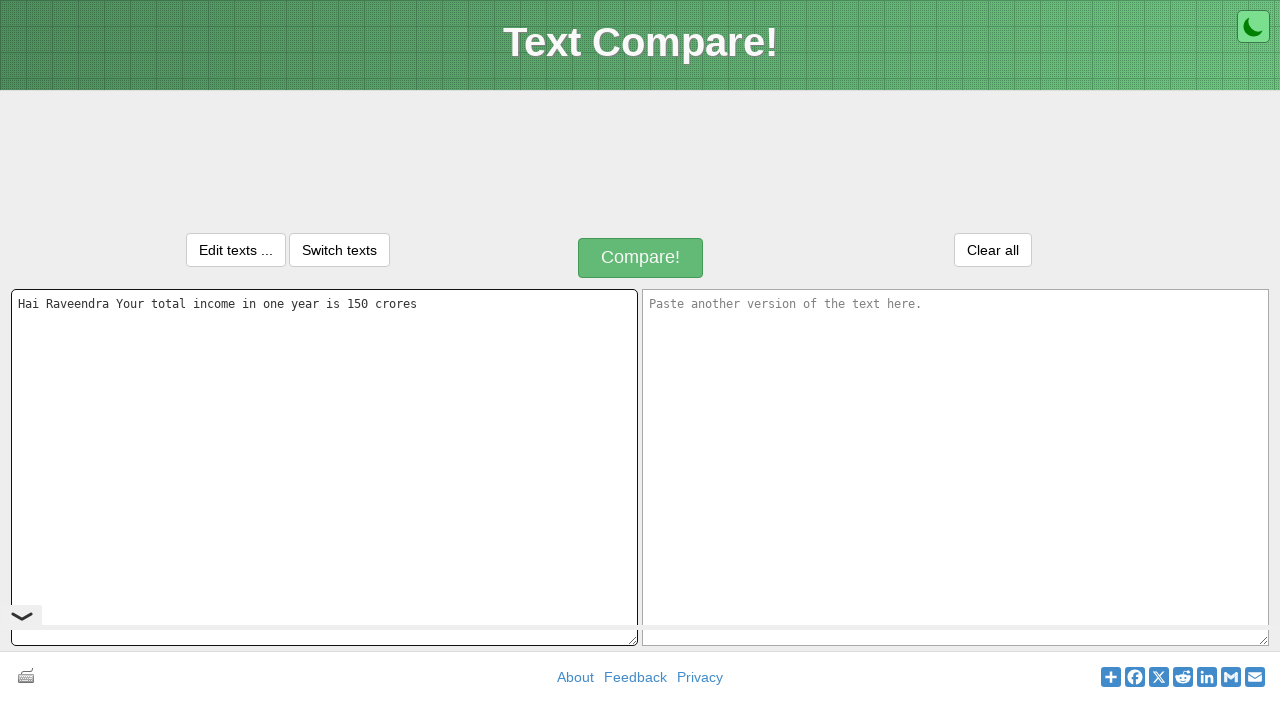

Clicked on first text input field at (324, 467) on #inputText1
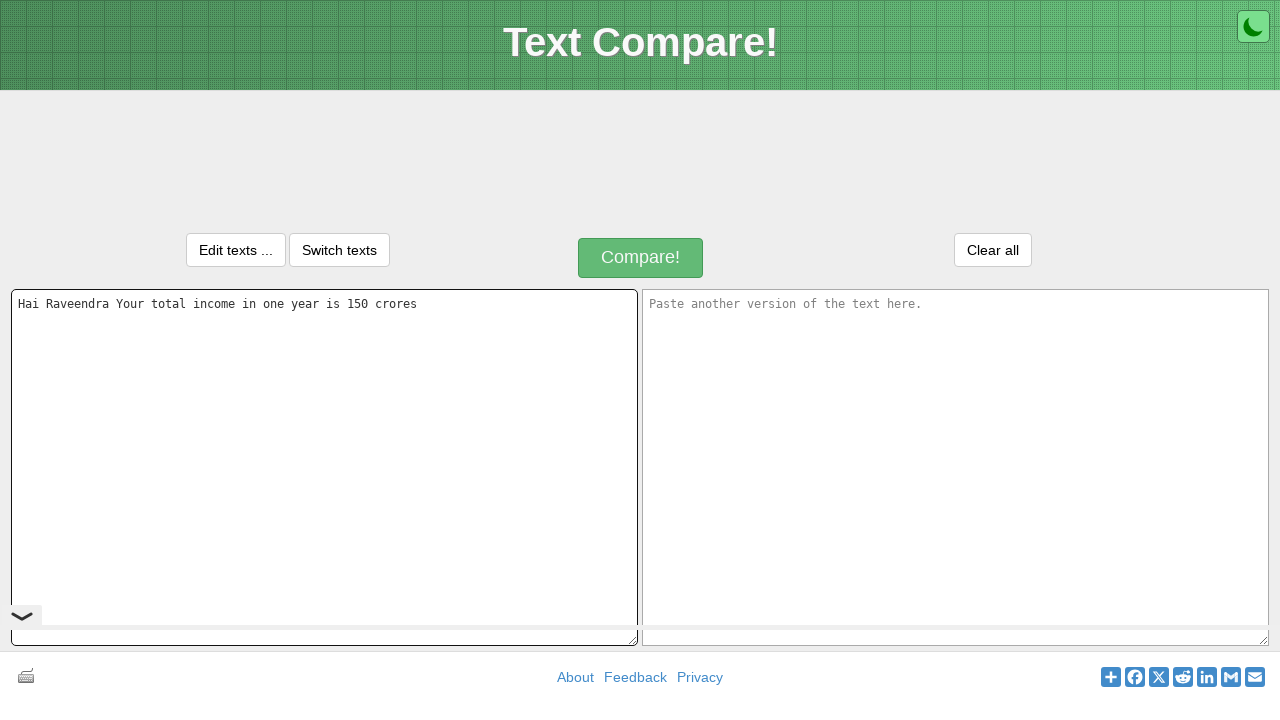

Selected all text in first field using Ctrl+A
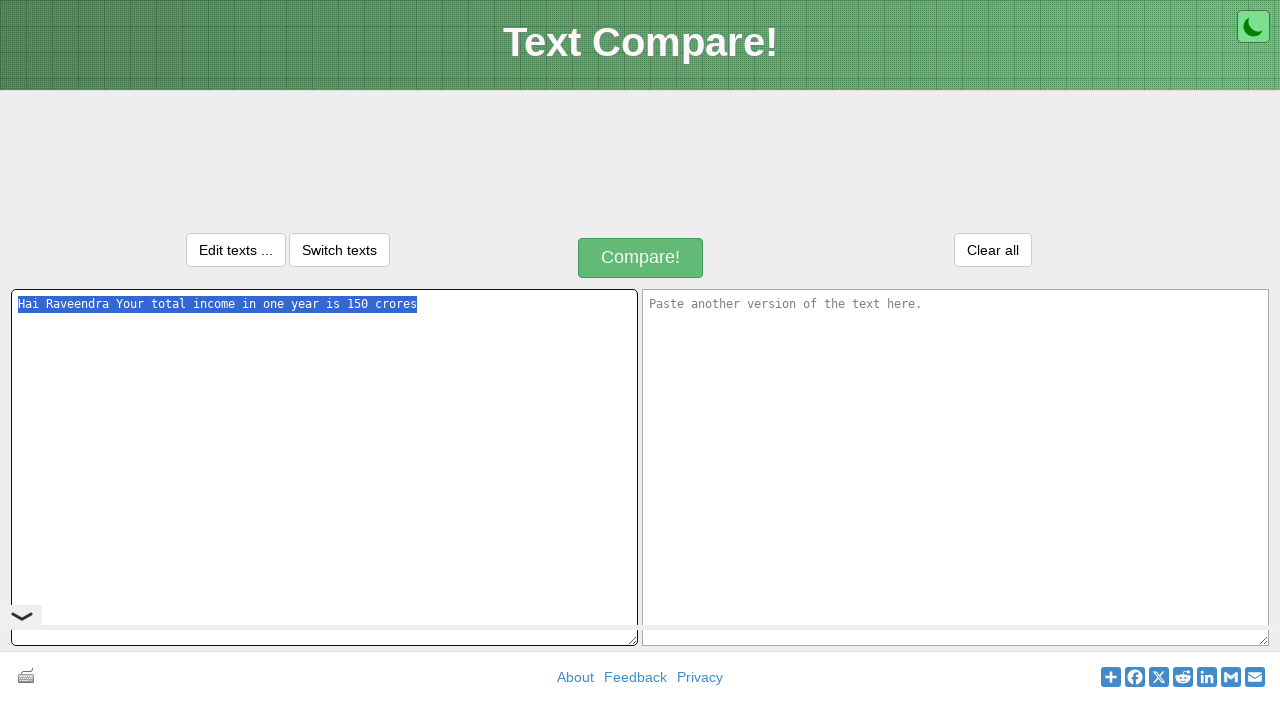

Copied selected text using Ctrl+C
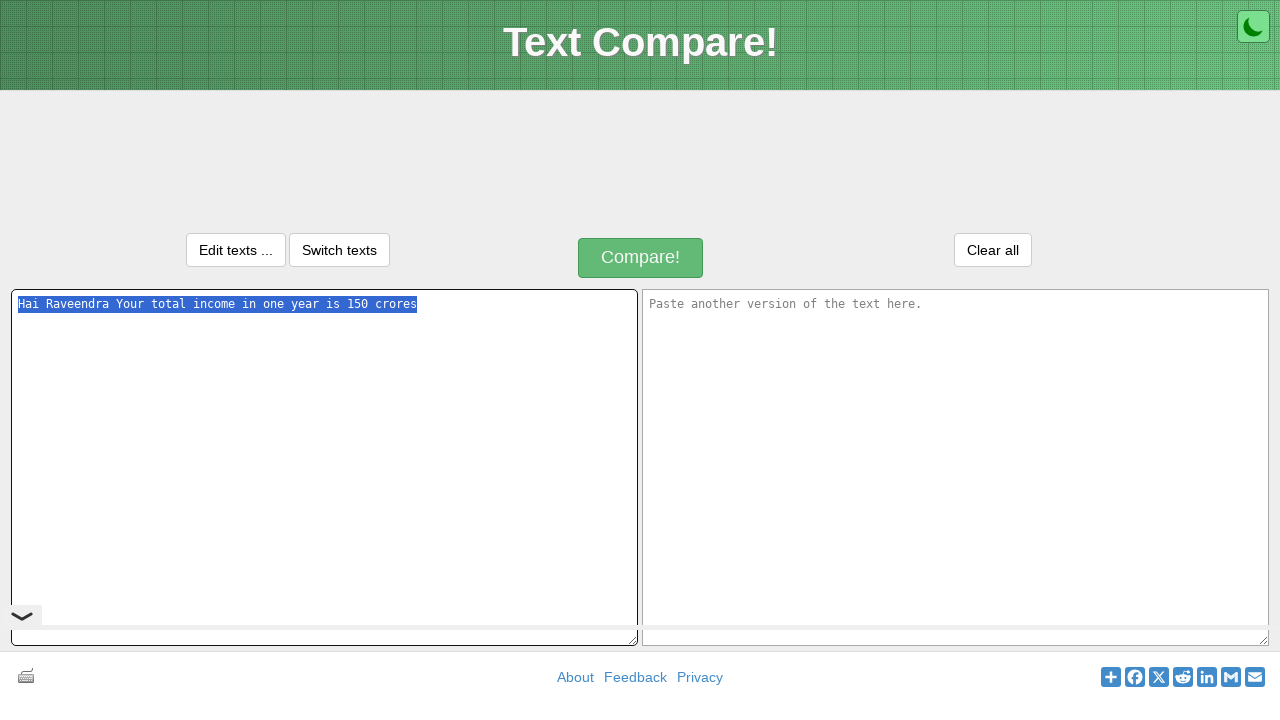

Navigated to second text input field using Tab
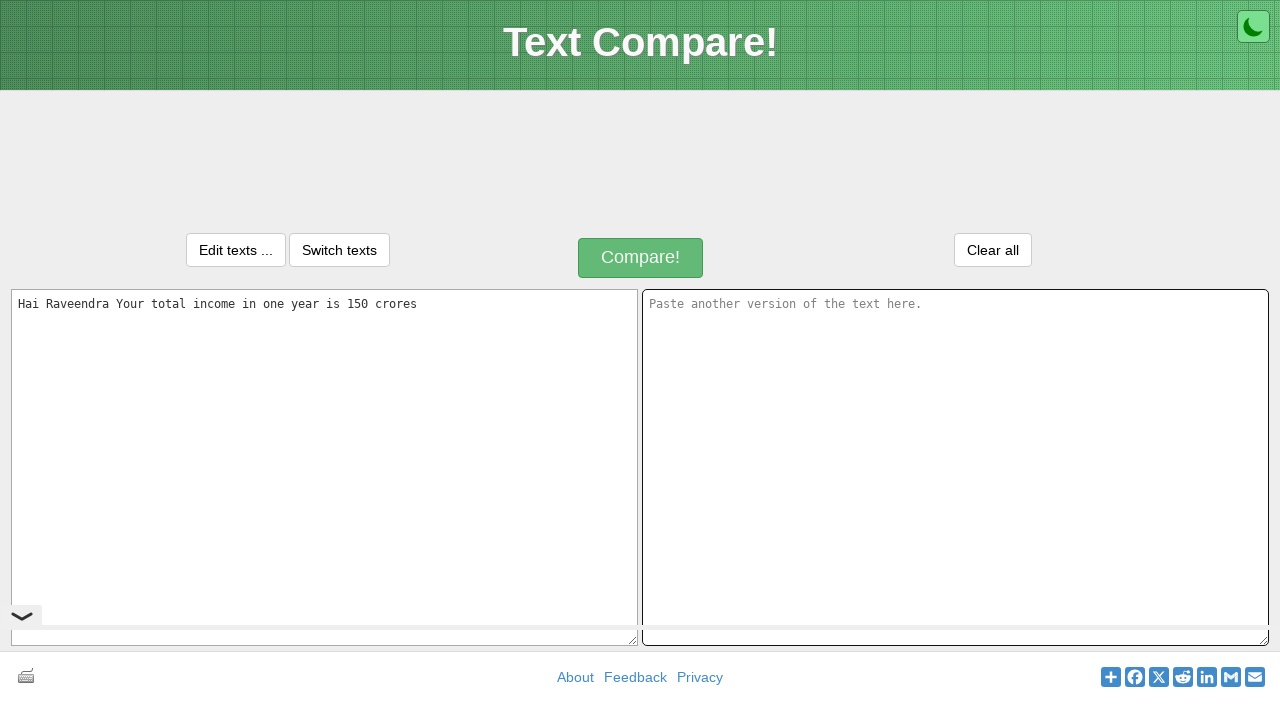

Pasted copied text into second field using Ctrl+V
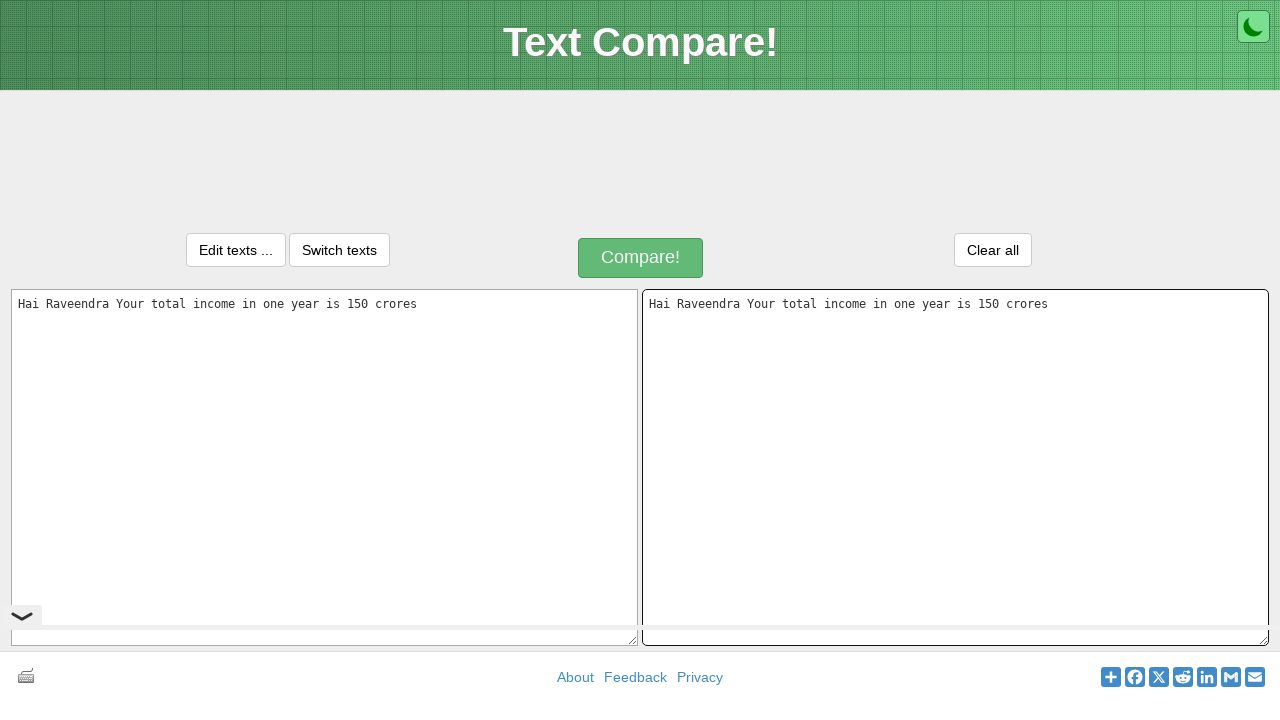

Waited for paste action to complete
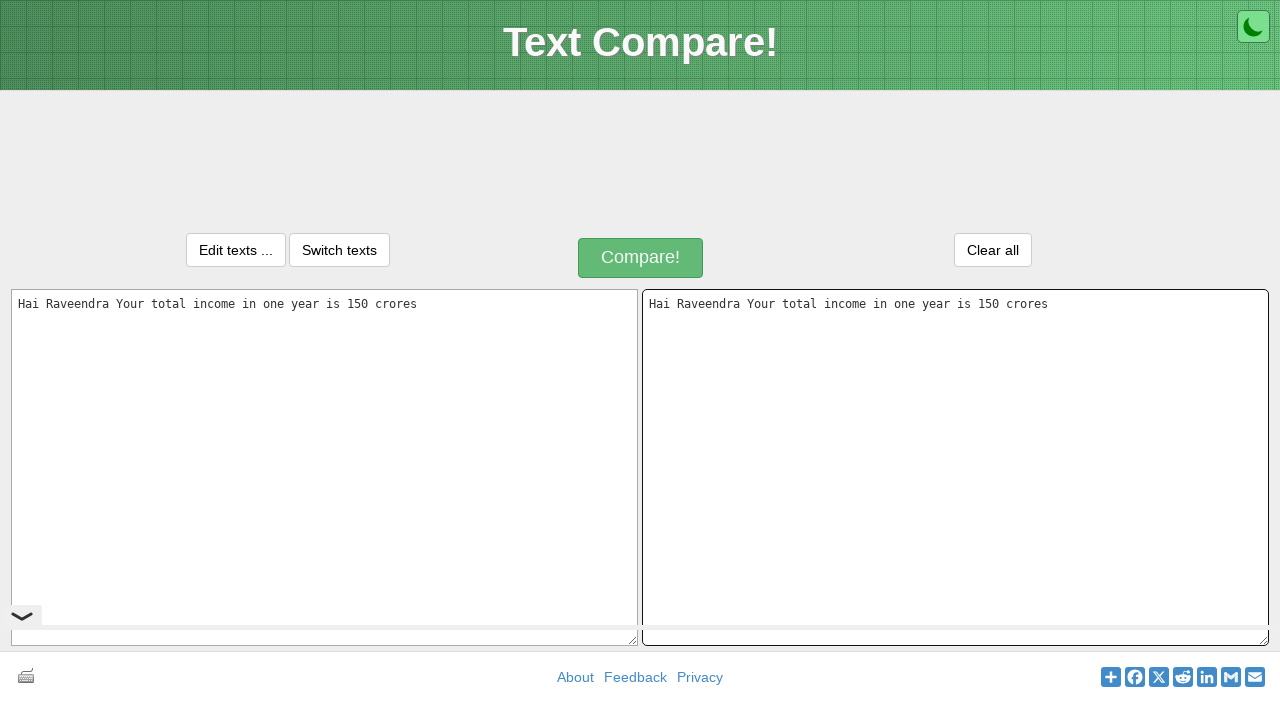

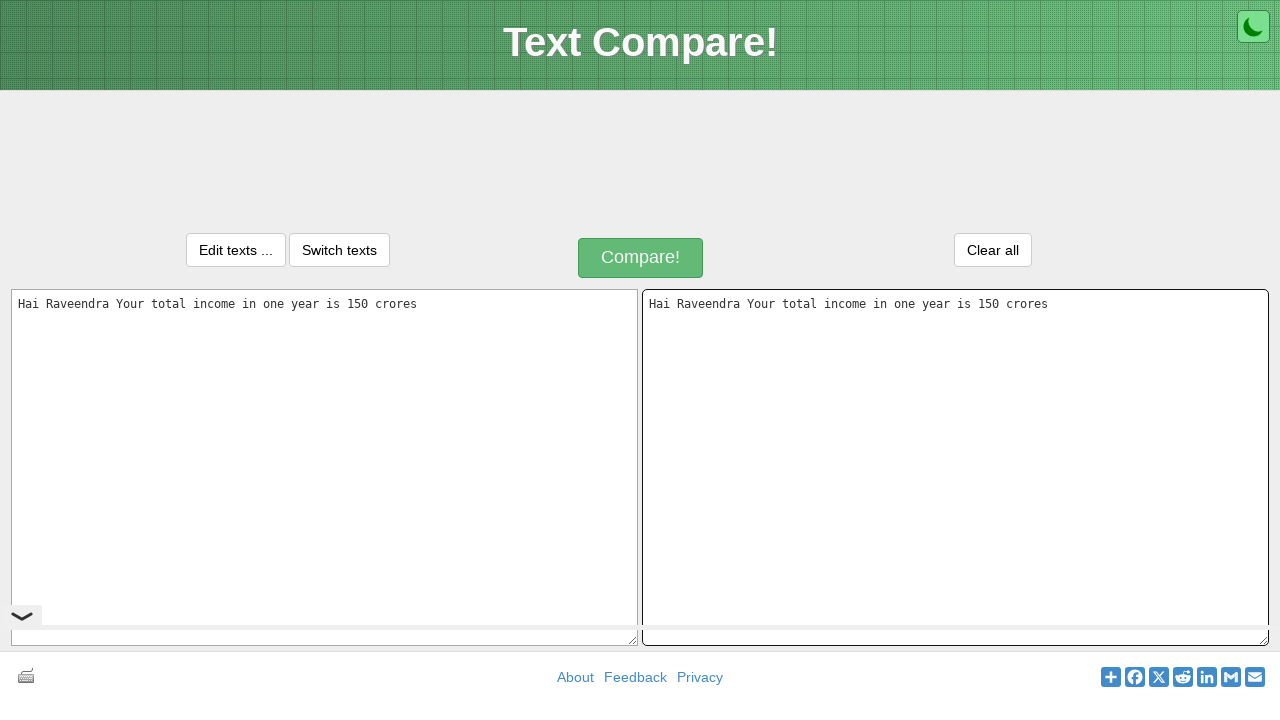